Tests train search functionality on erail.in by entering source and destination stations, disabling date selection, and verifying train schedule results are displayed

Starting URL: https://erail.in/

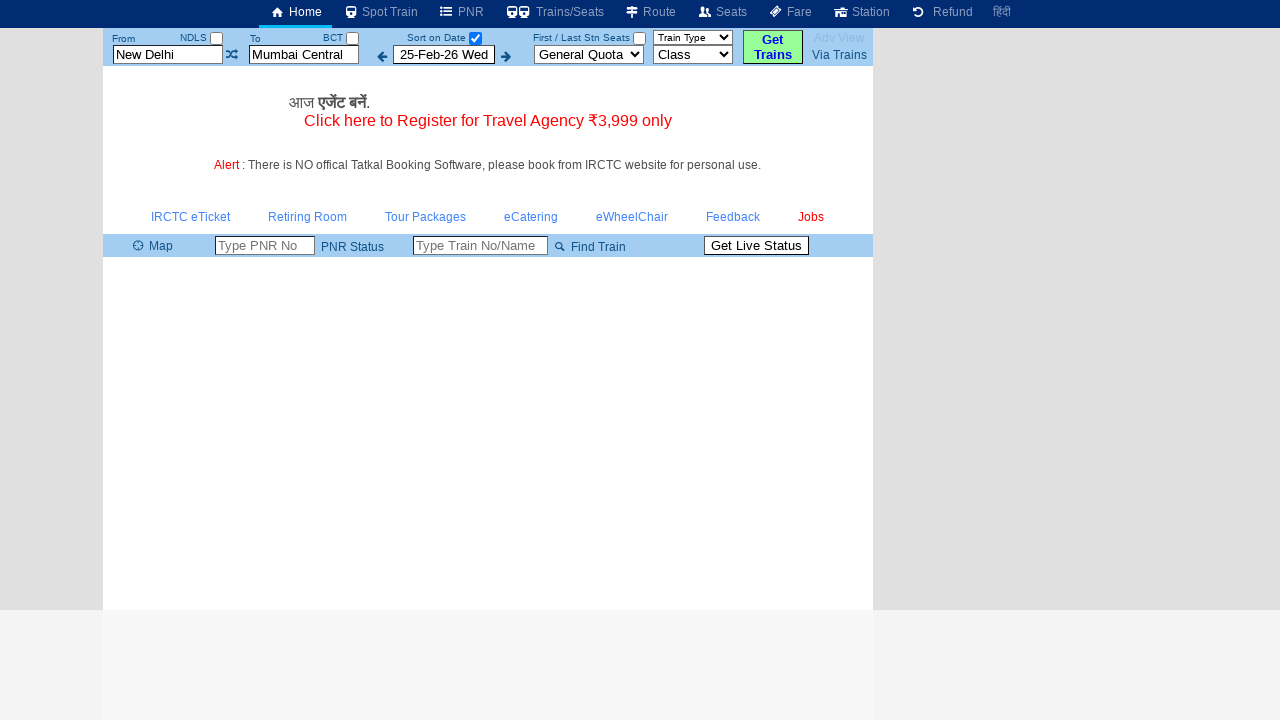

Cleared source station field on #txtStationFrom
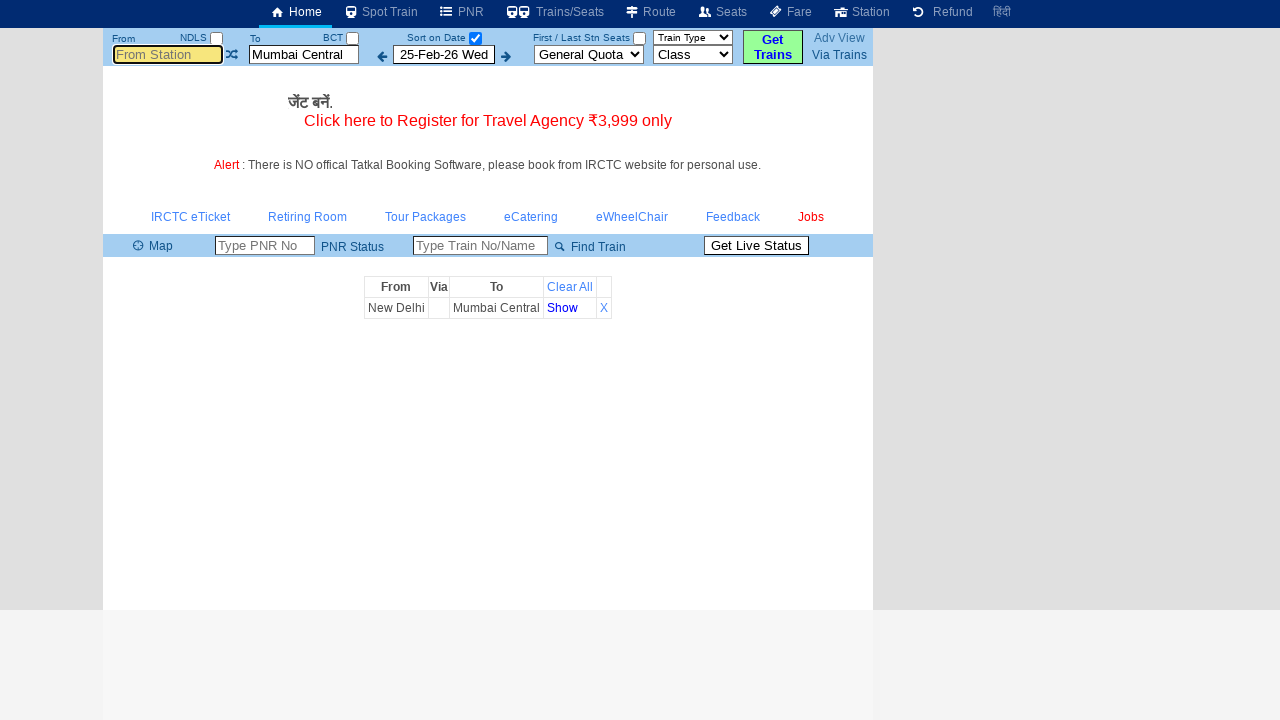

Filled source station field with 'MS' on #txtStationFrom
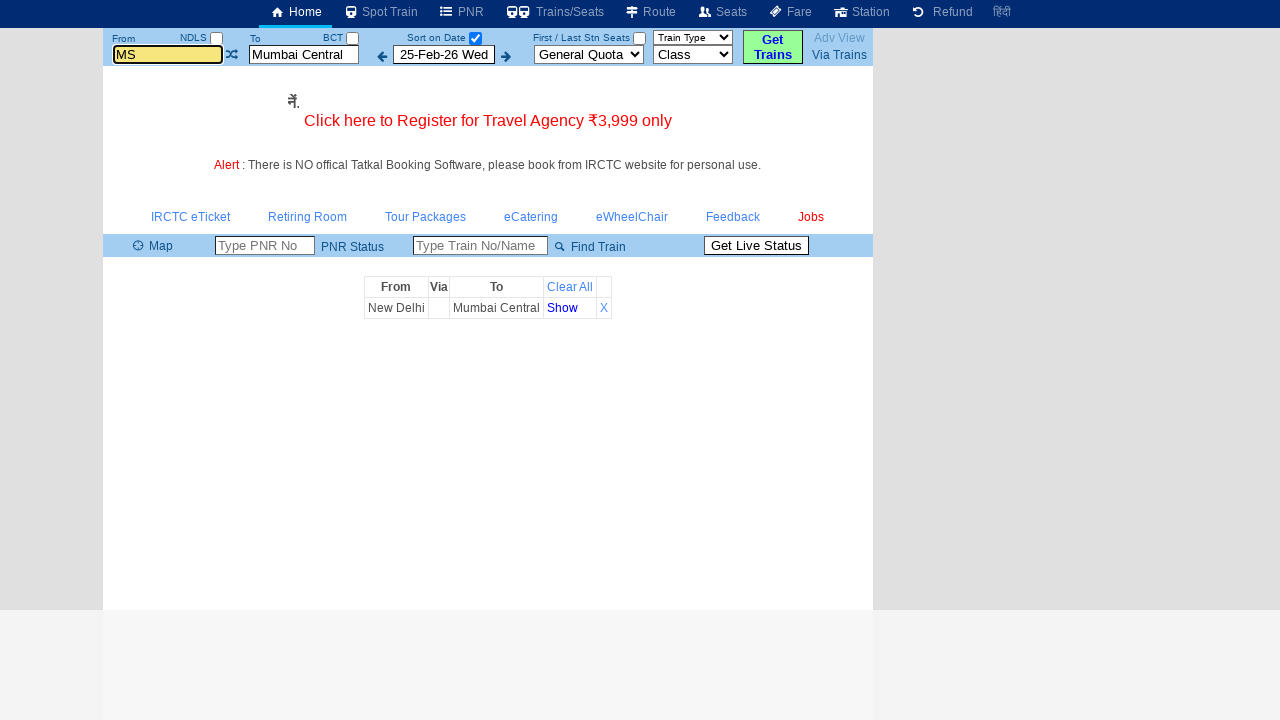

Pressed Tab to move focus from source station field on #txtStationFrom
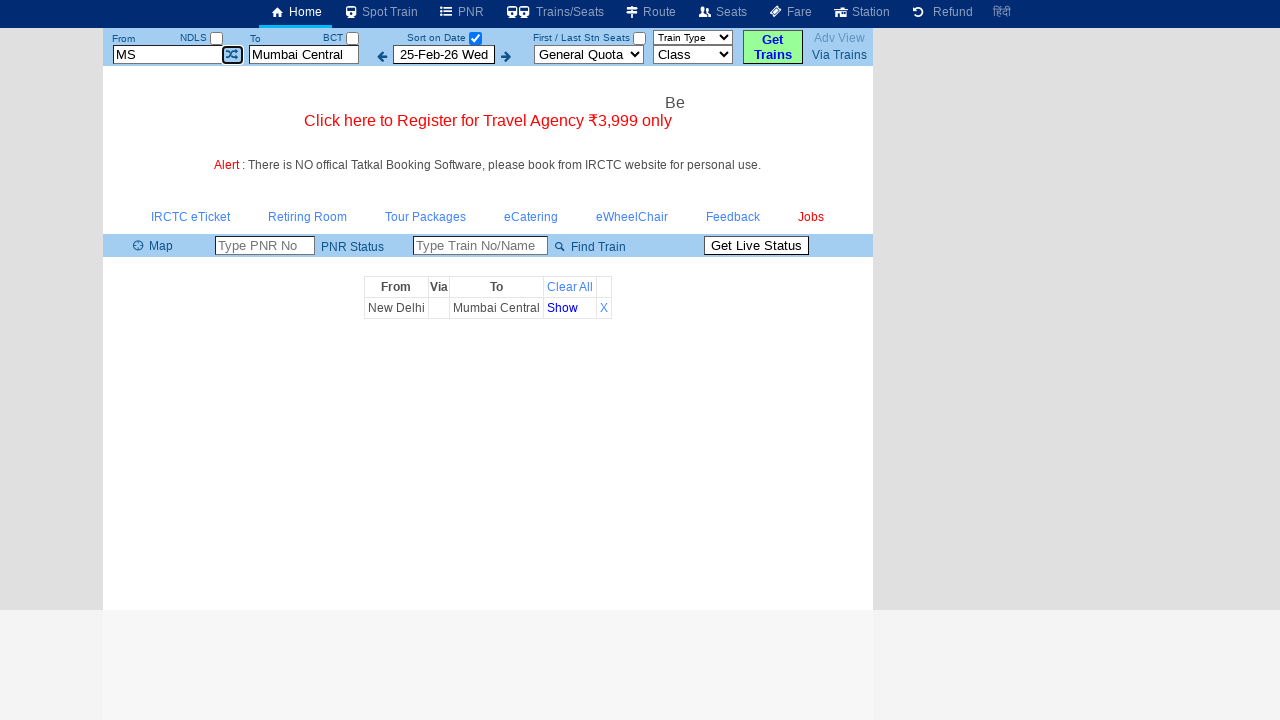

Cleared destination station field on #txtStationTo
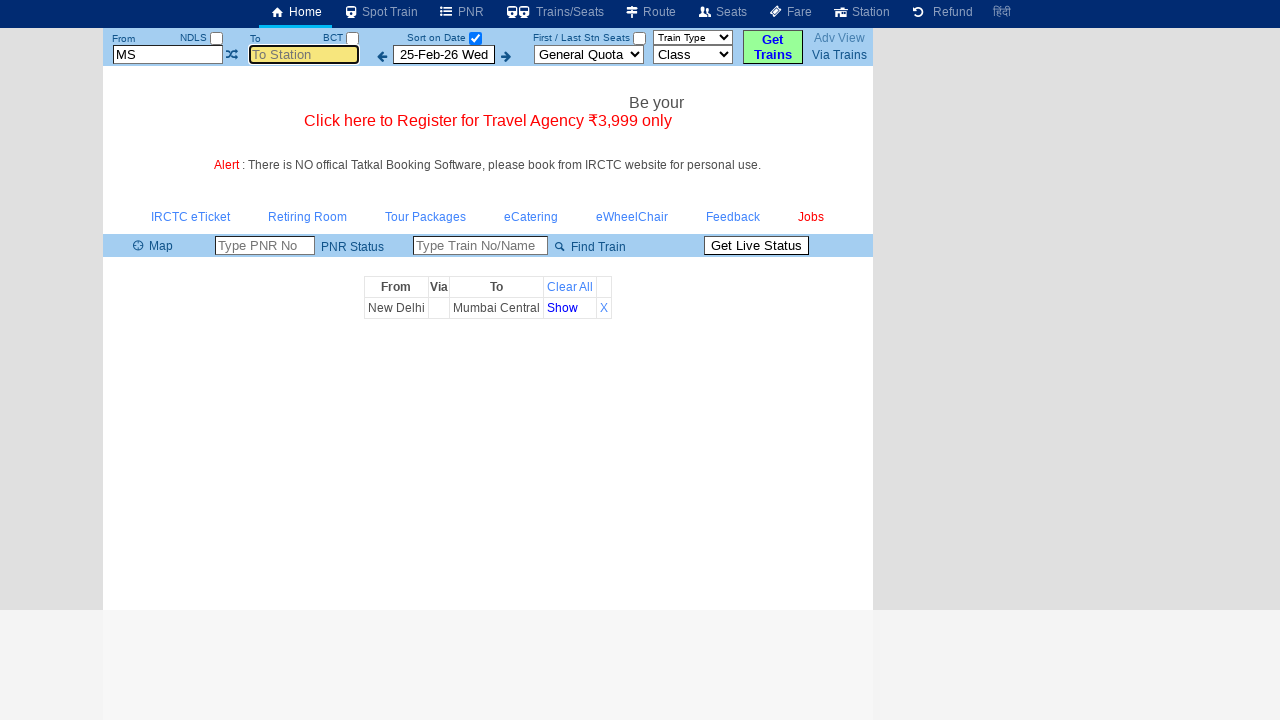

Filled destination station field with 'PDY' on #txtStationTo
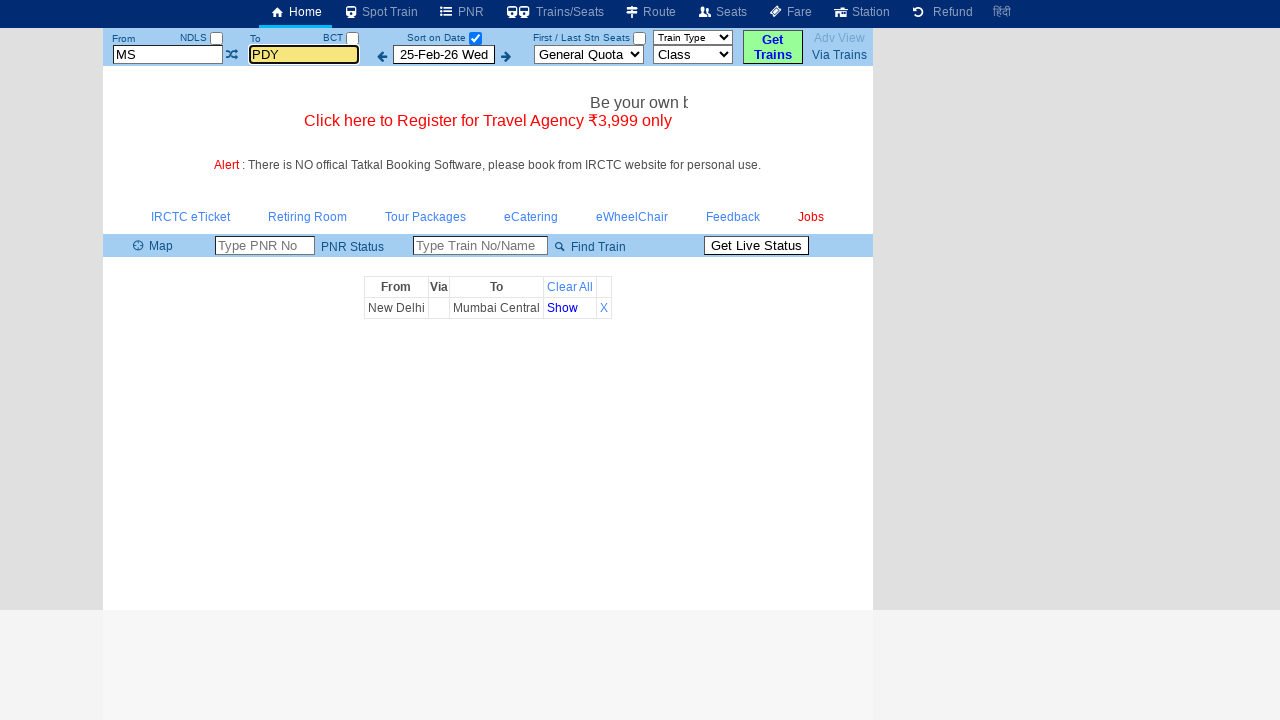

Pressed Tab to move focus from destination station field on #txtStationTo
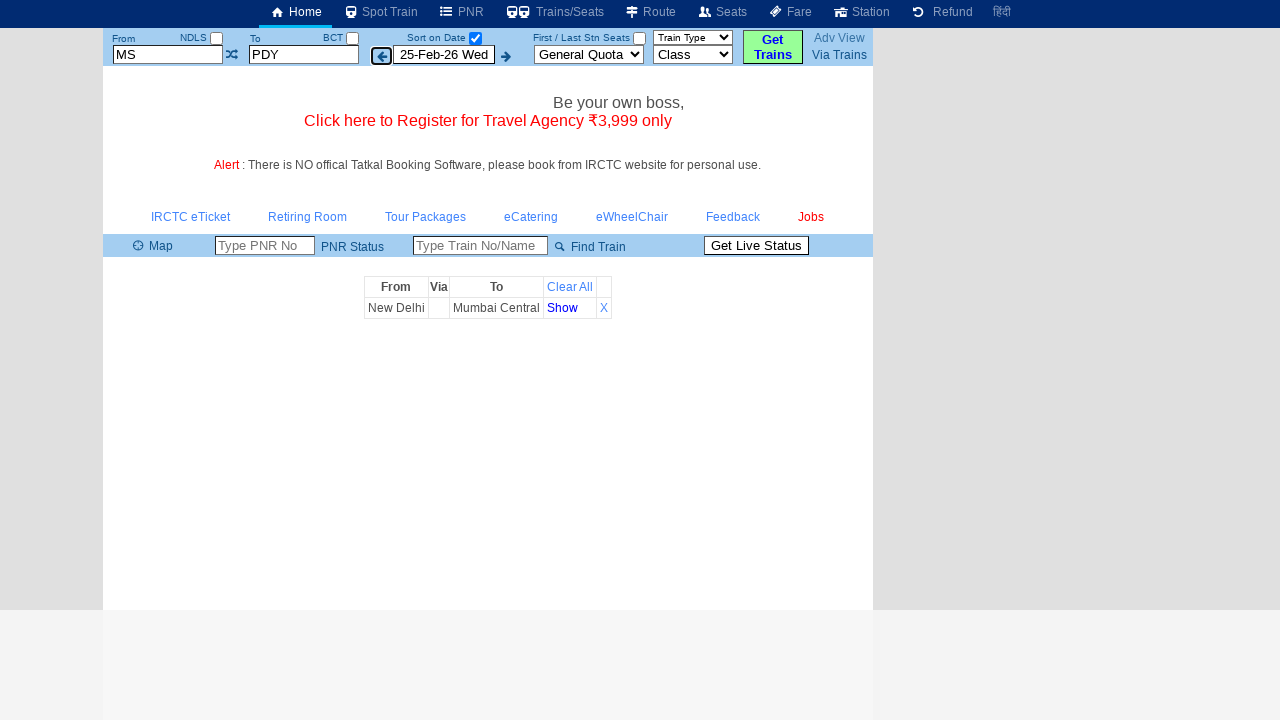

Unchecked the 'Select Date Only' checkbox at (475, 38) on #chkSelectDateOnly
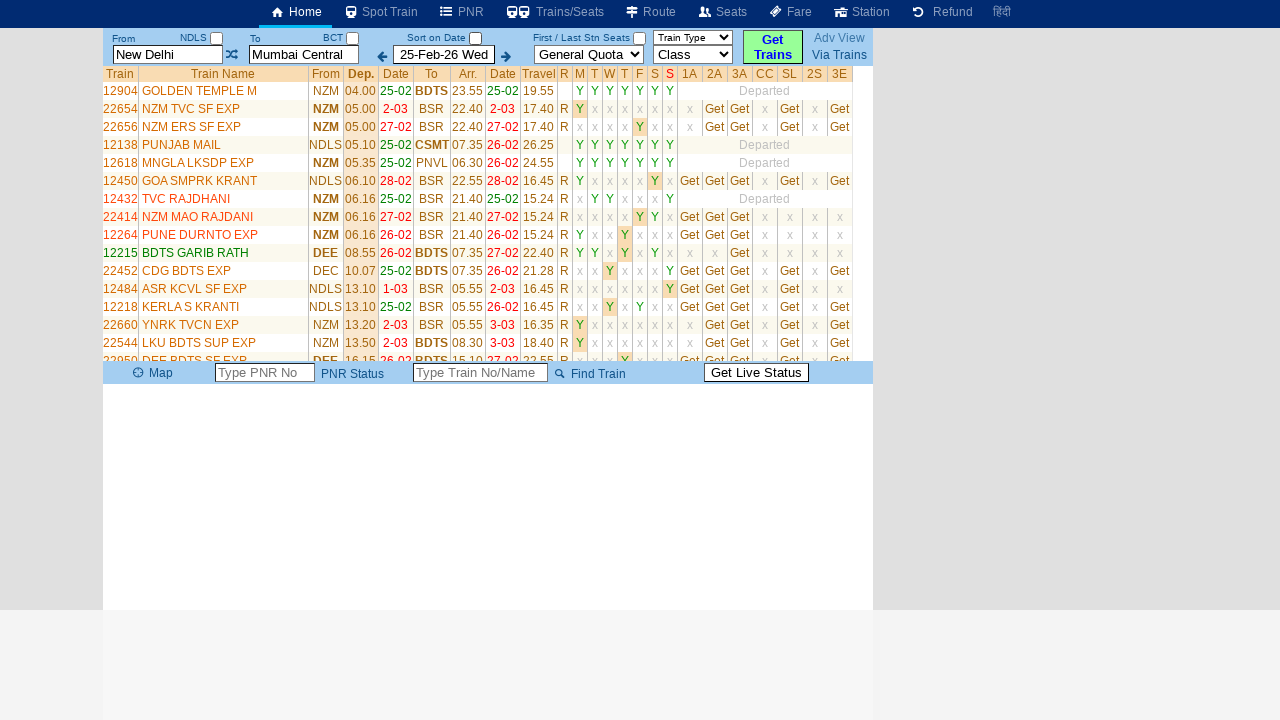

Train results table loaded successfully
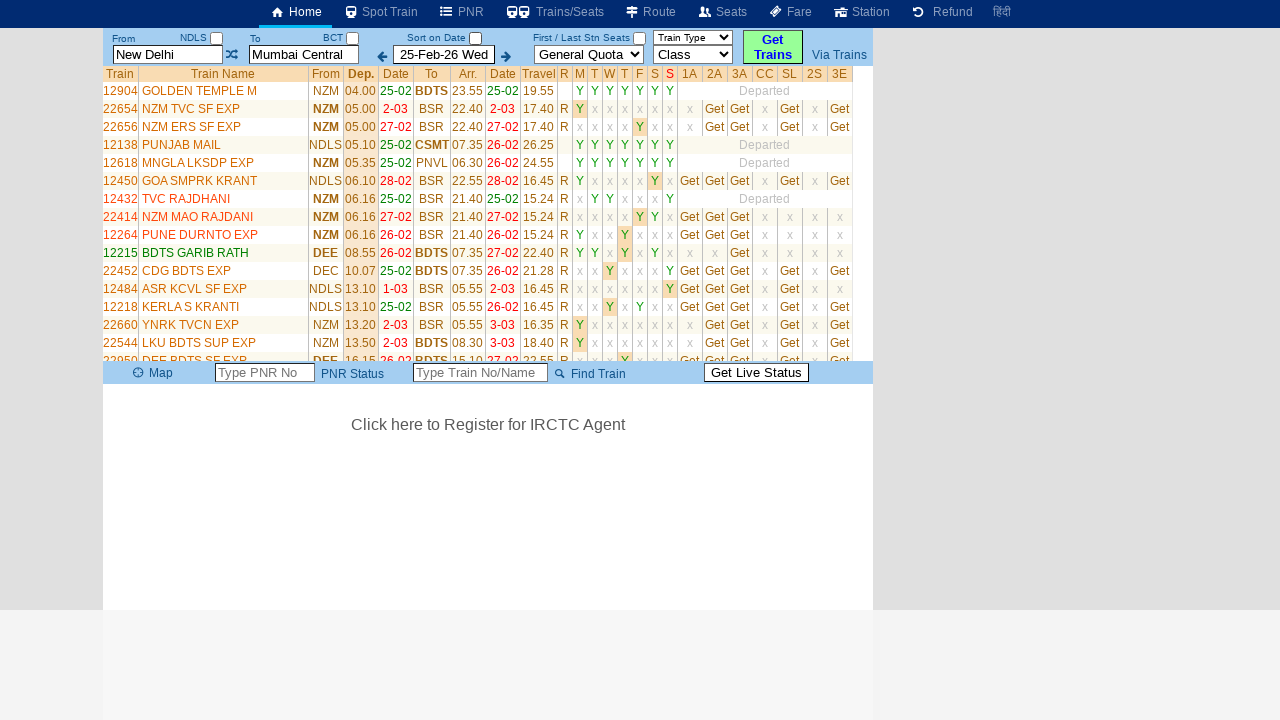

Verified train schedule table is populated with 1 train result rows
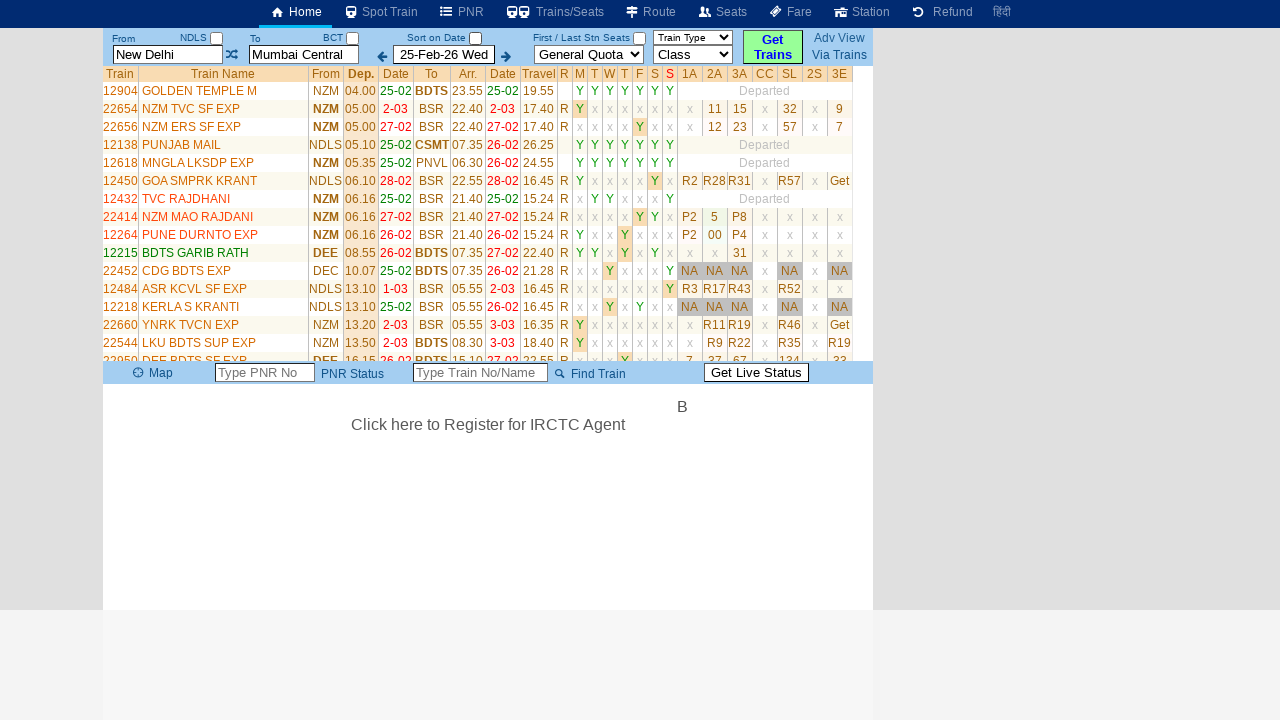

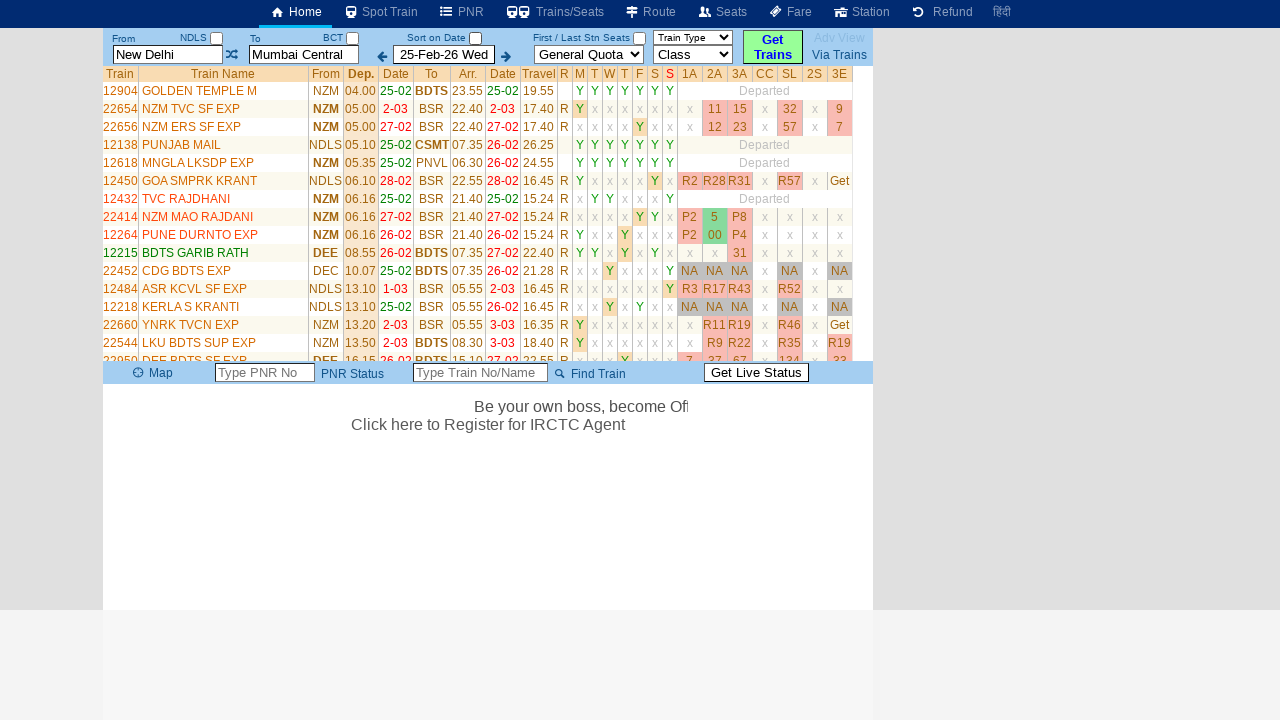